Tests JavaScript alert handling by triggering different types of alerts (simple alert, confirm dialog, and prompt) and interacting with them

Starting URL: https://the-internet.herokuapp.com/javascript_alerts

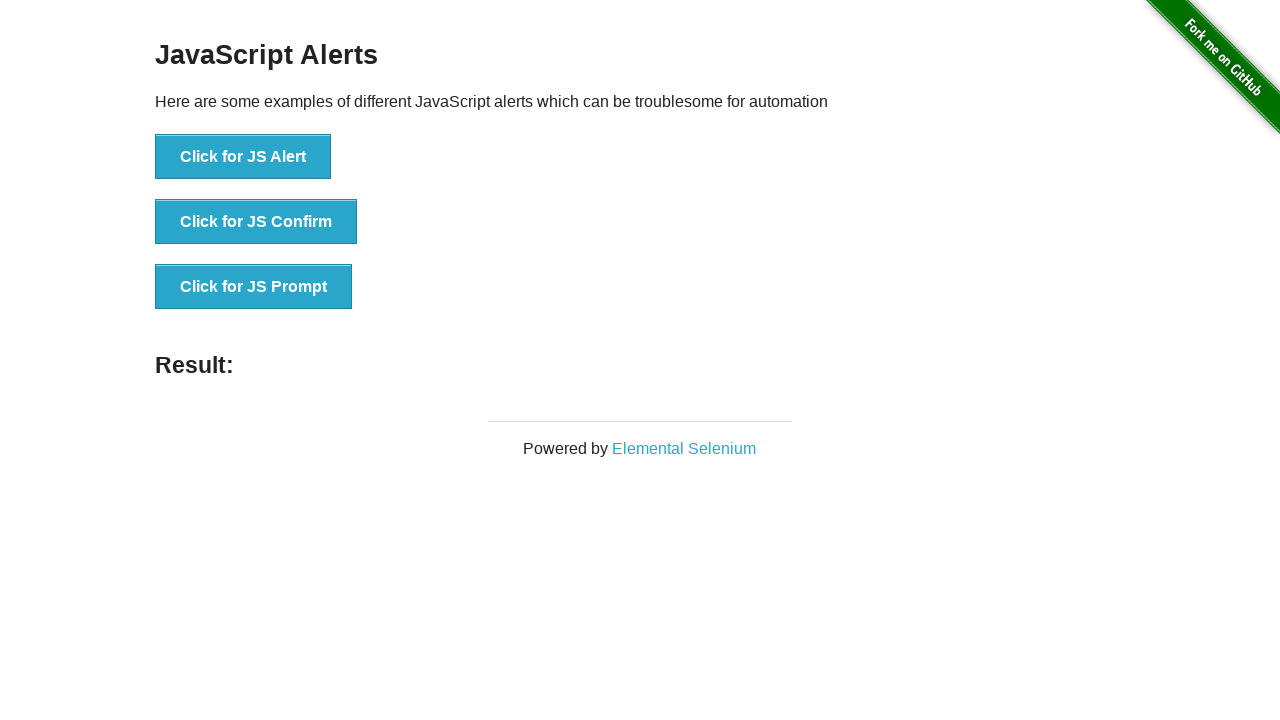

Clicked button to trigger JavaScript alert at (243, 157) on xpath=//button[.='Click for JS Alert']
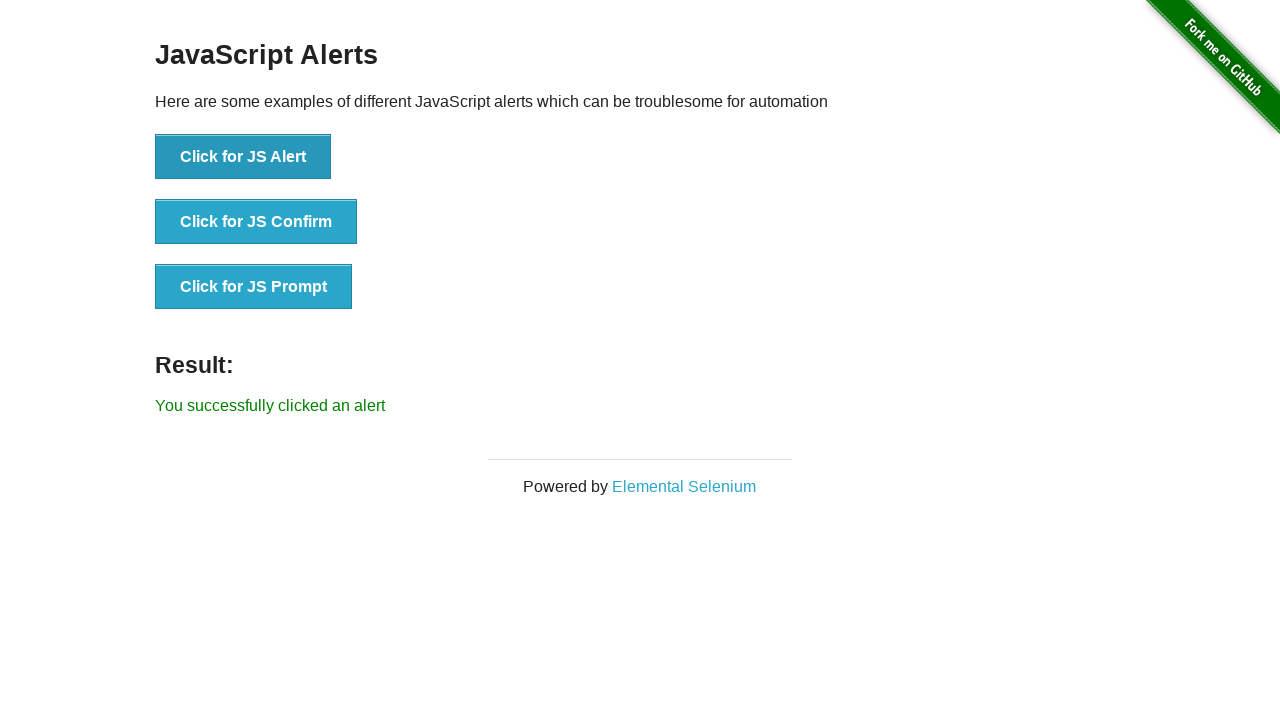

Set up dialog handler to accept alerts
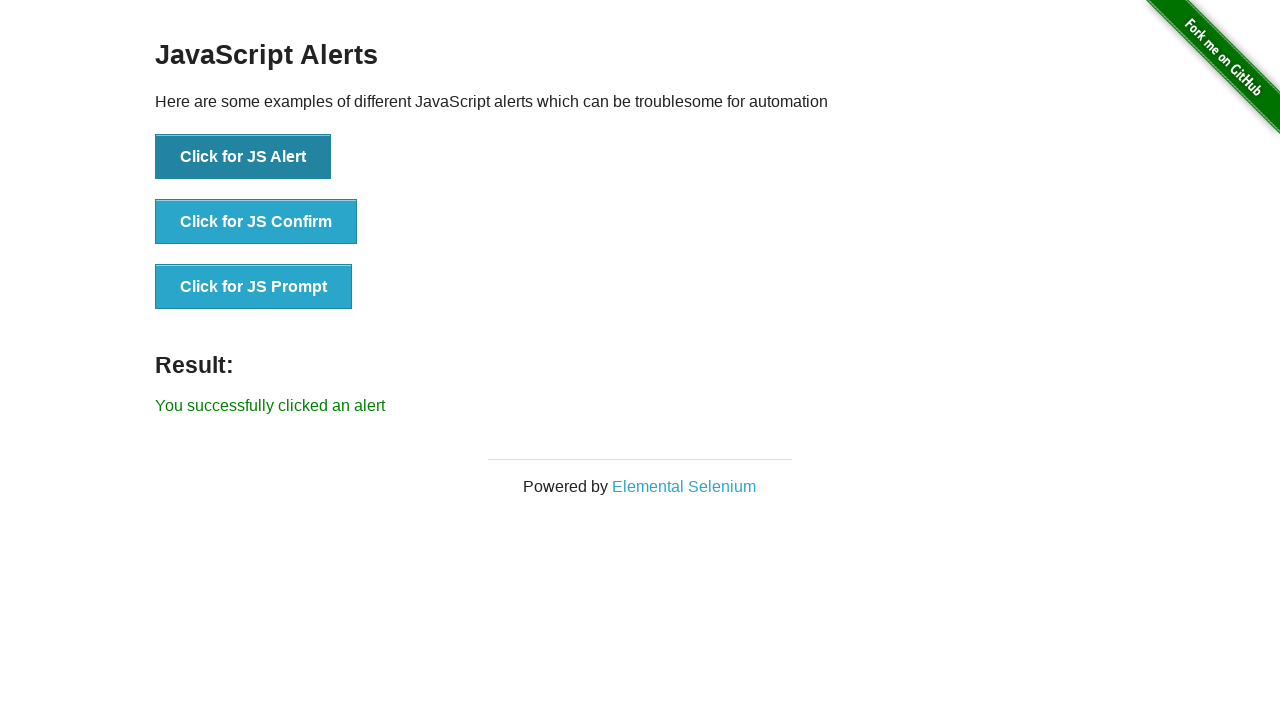

Retrieved result text after accepting alert
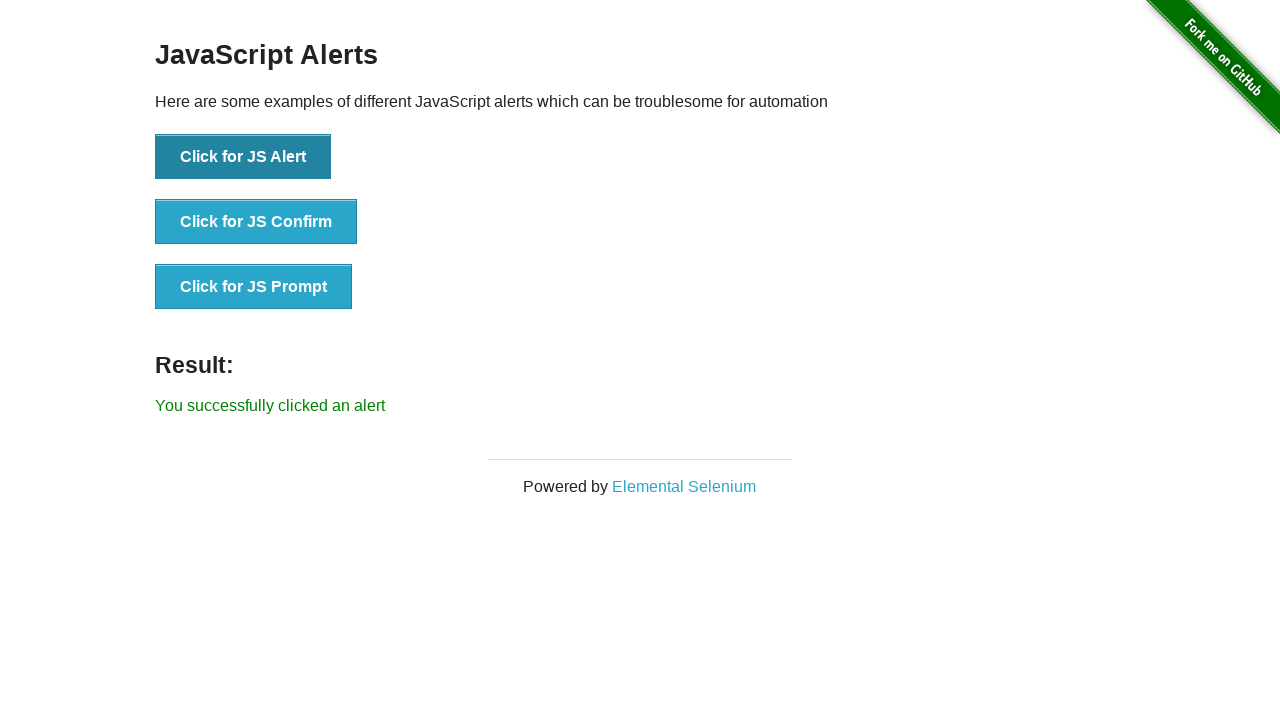

Clicked button to trigger JavaScript confirm dialog at (256, 222) on xpath=//button[.='Click for JS Confirm']
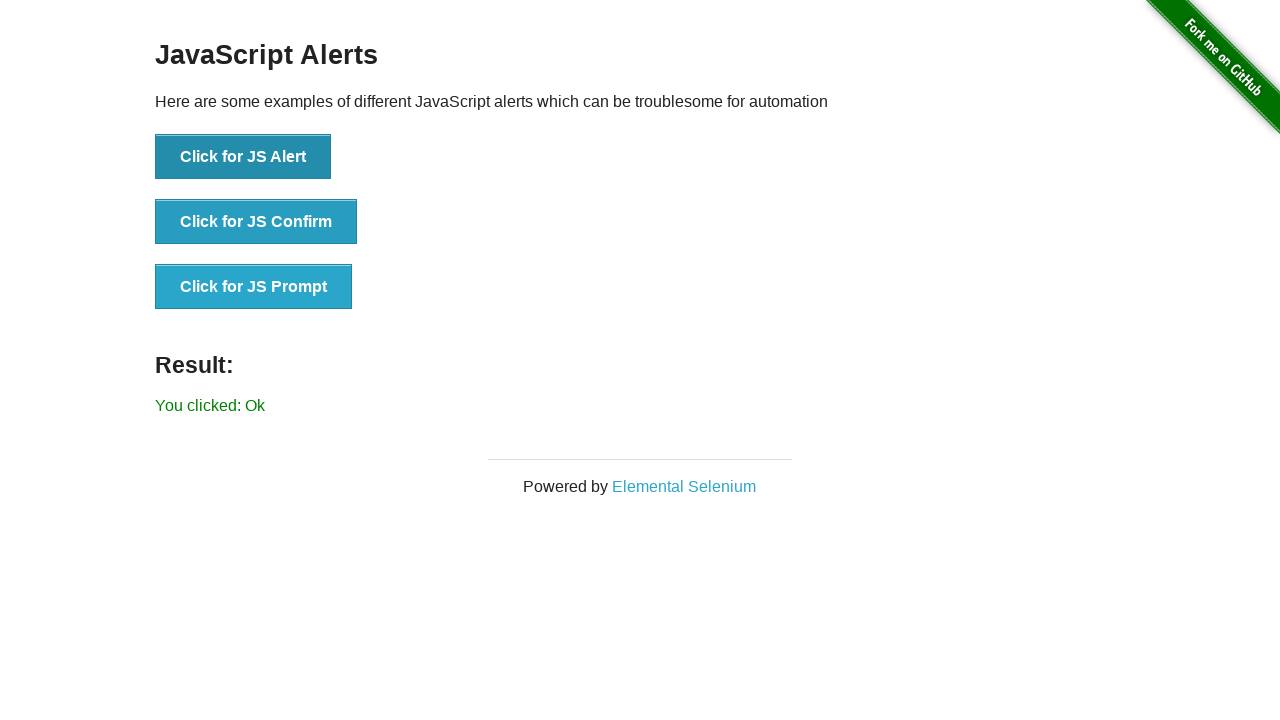

Set up dialog handler to dismiss confirm dialog
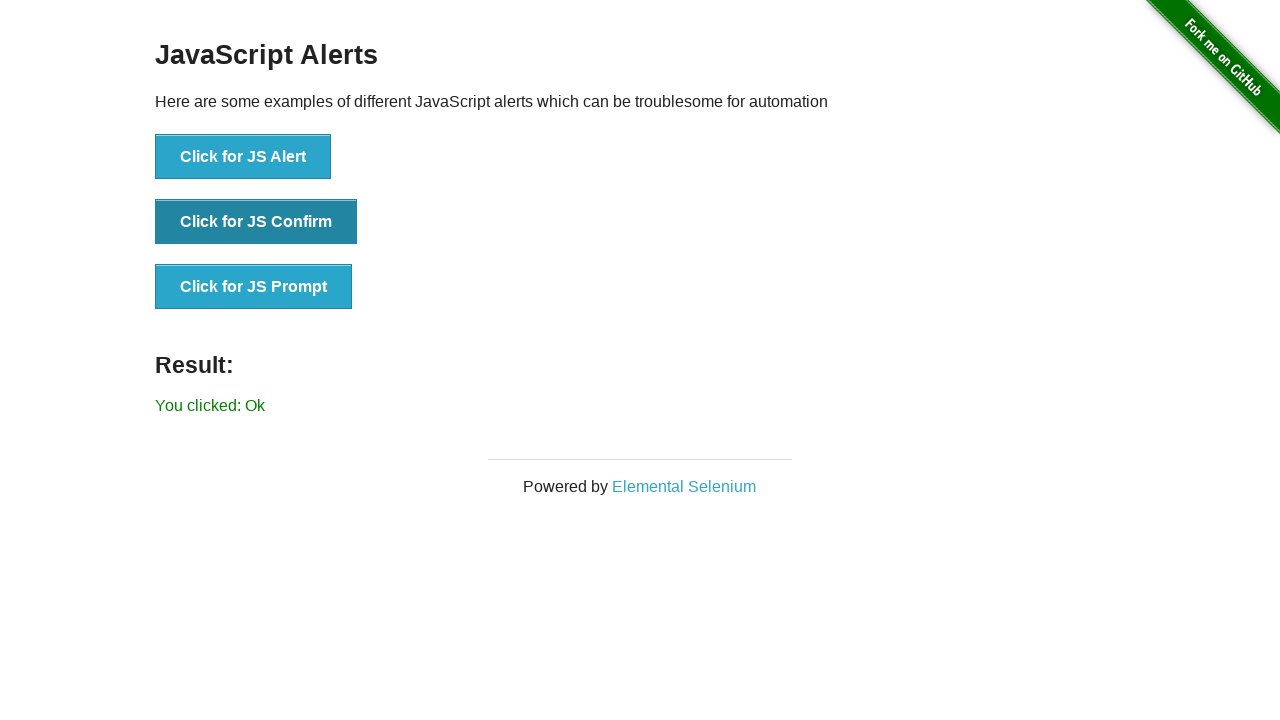

Retrieved result text after dismissing confirm dialog
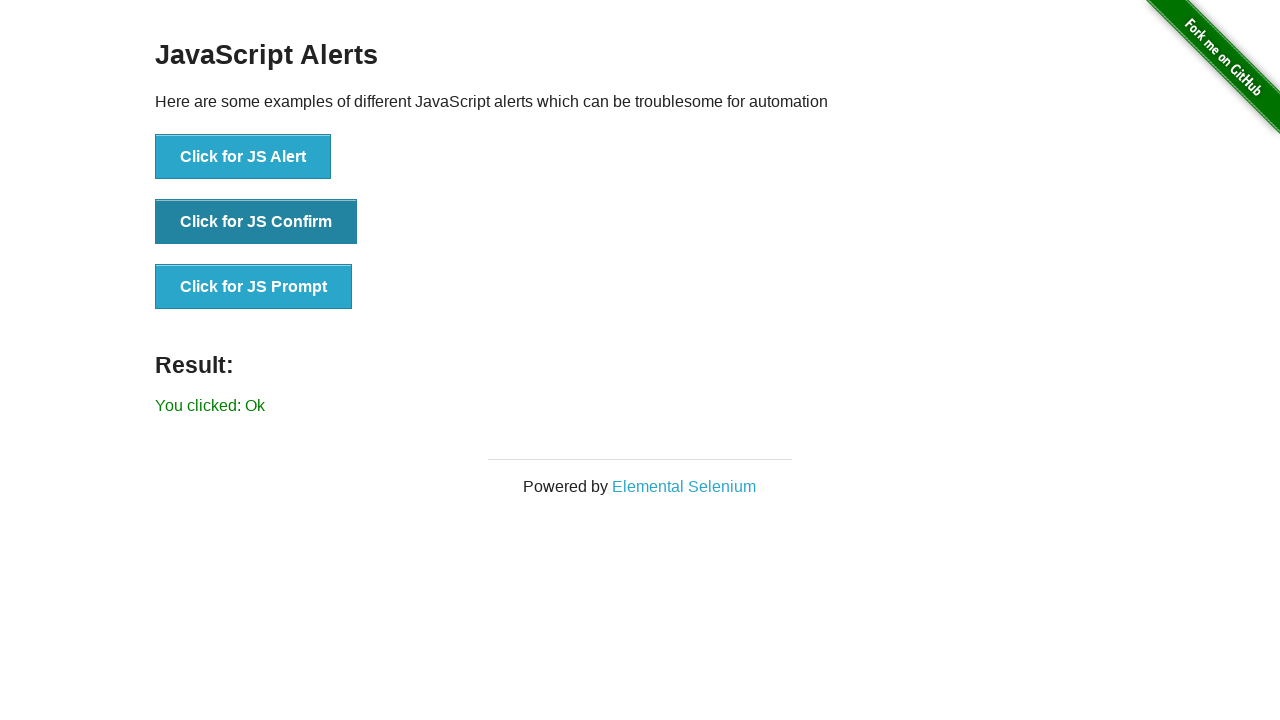

Clicked button to trigger JavaScript prompt dialog at (254, 287) on xpath=//button[.='Click for JS Prompt']
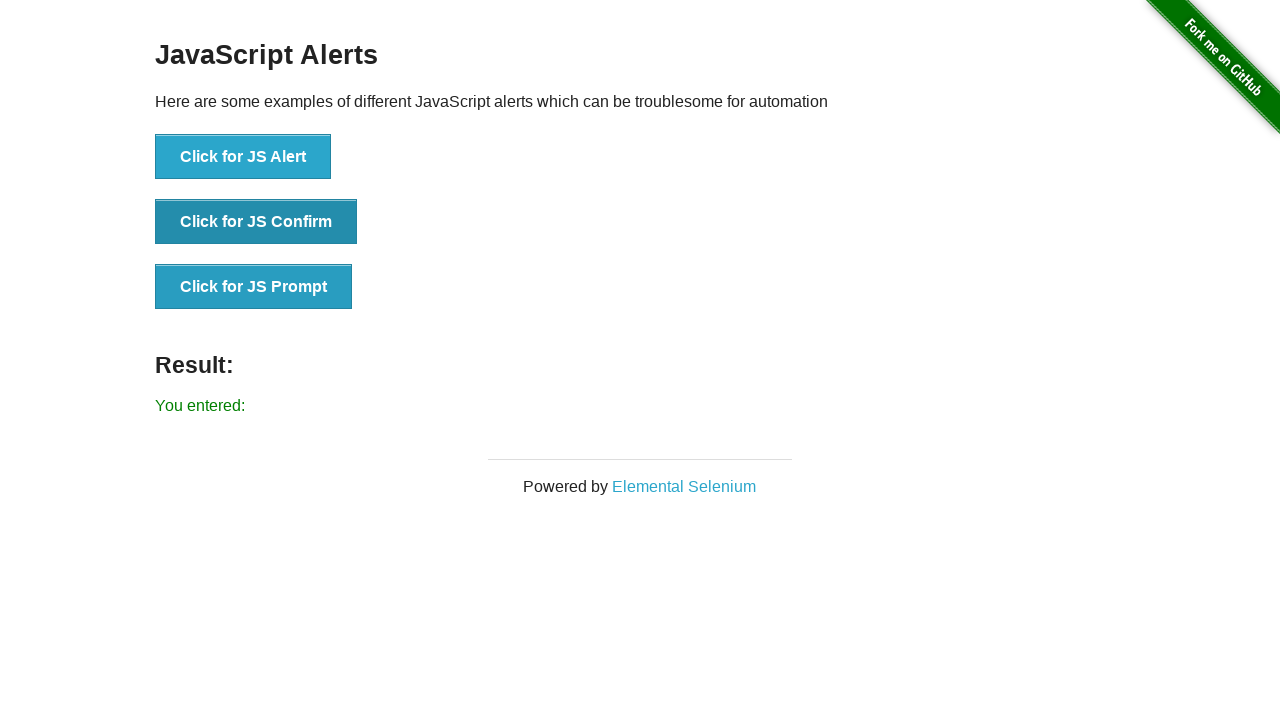

Set up dialog handler to accept prompt with text 'hihihi'
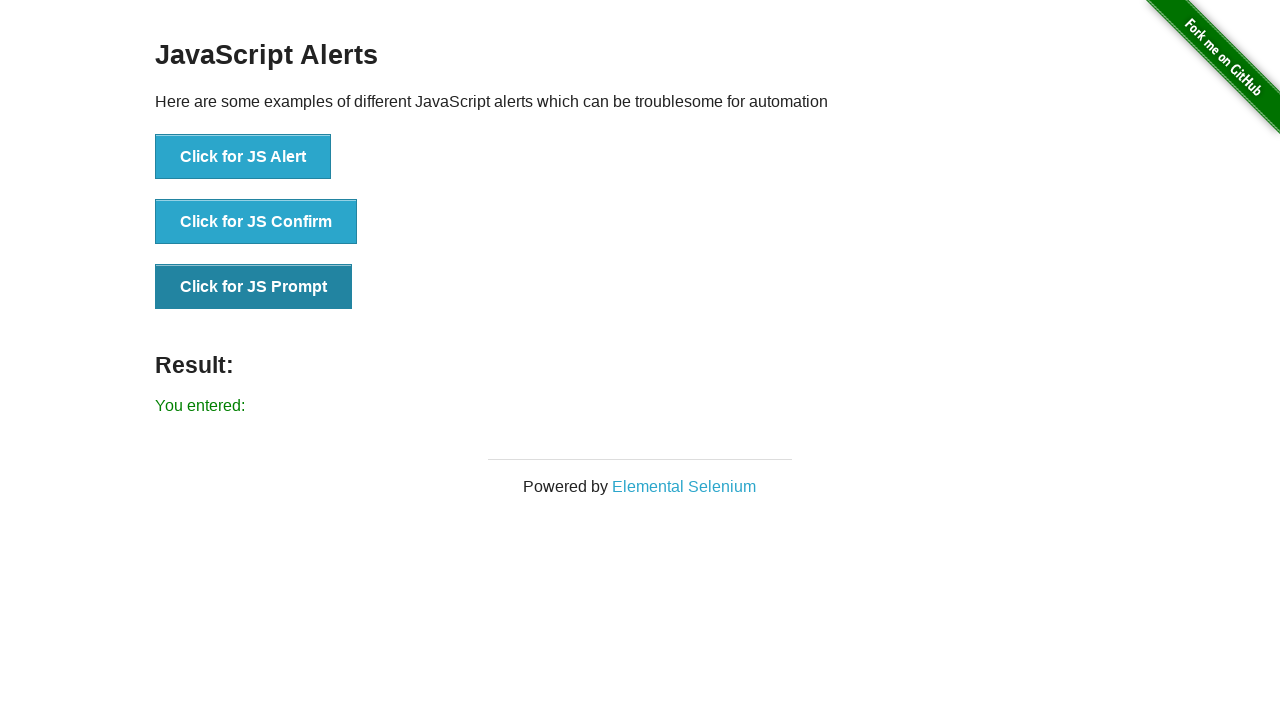

Retrieved result text after accepting prompt with input
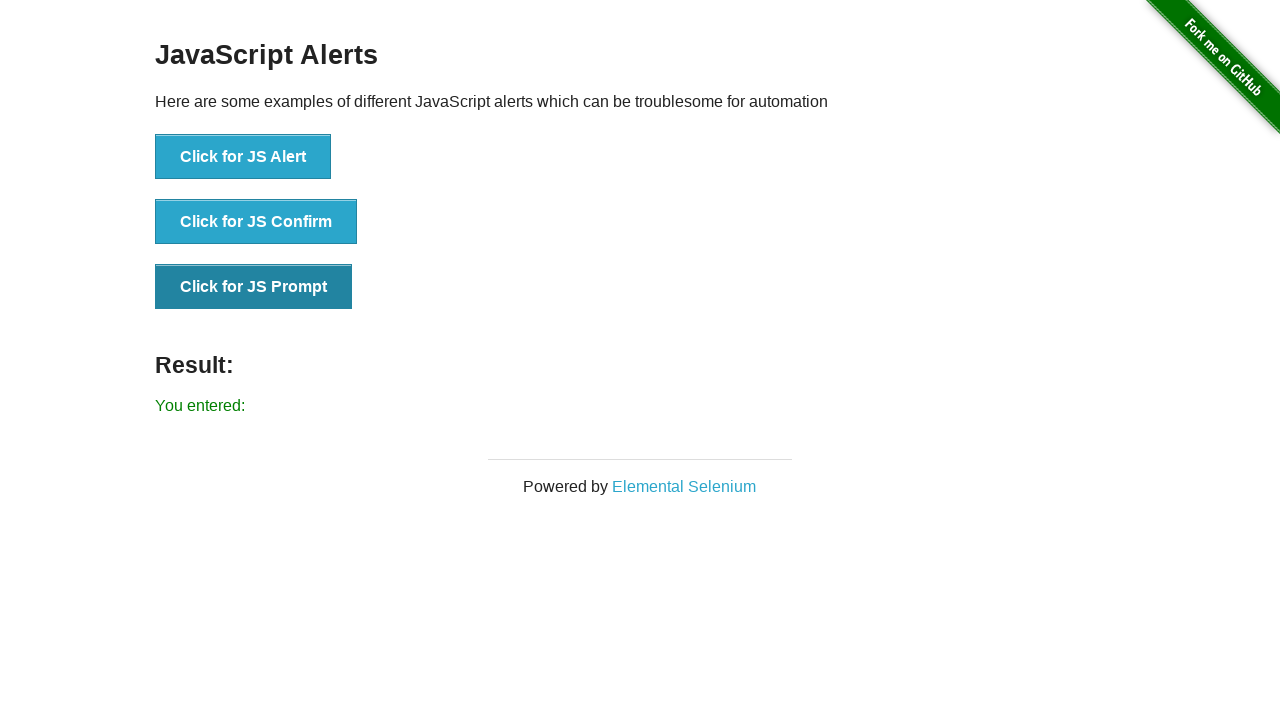

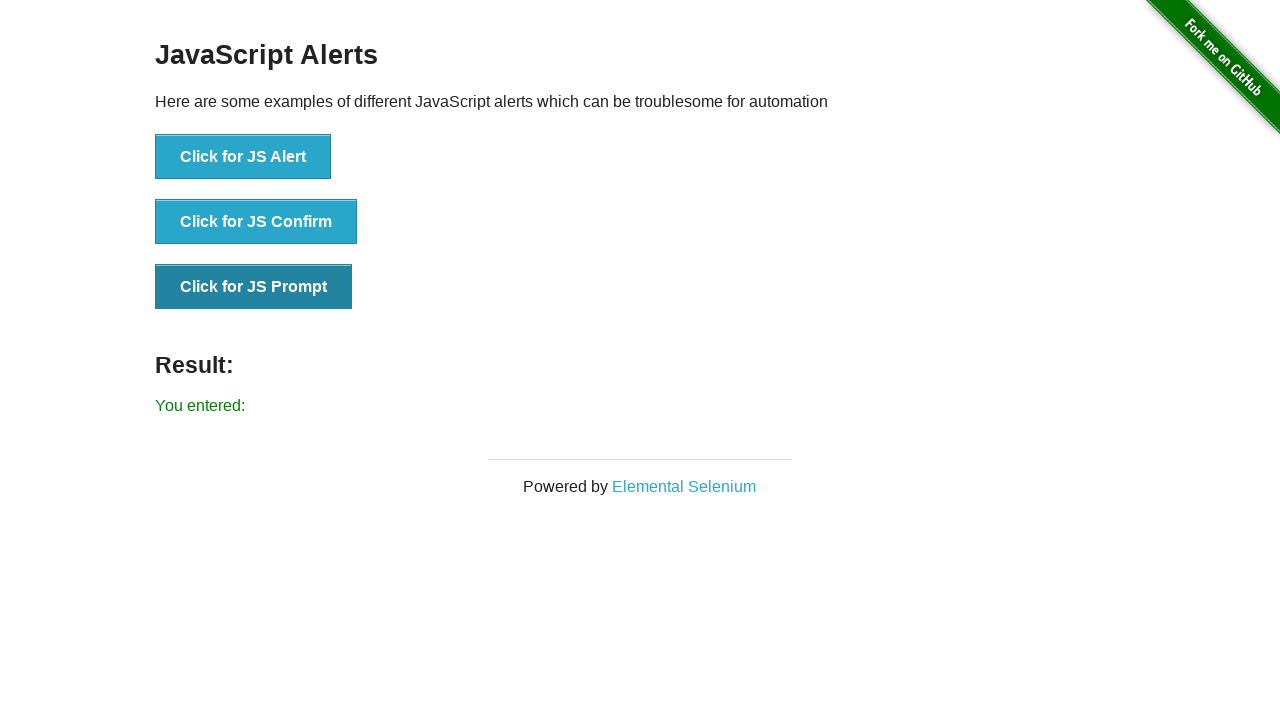